Tests checkbox interaction on an automation practice page by clicking on checkbox option 2

Starting URL: https://rahulshettyacademy.com/AutomationPractice/

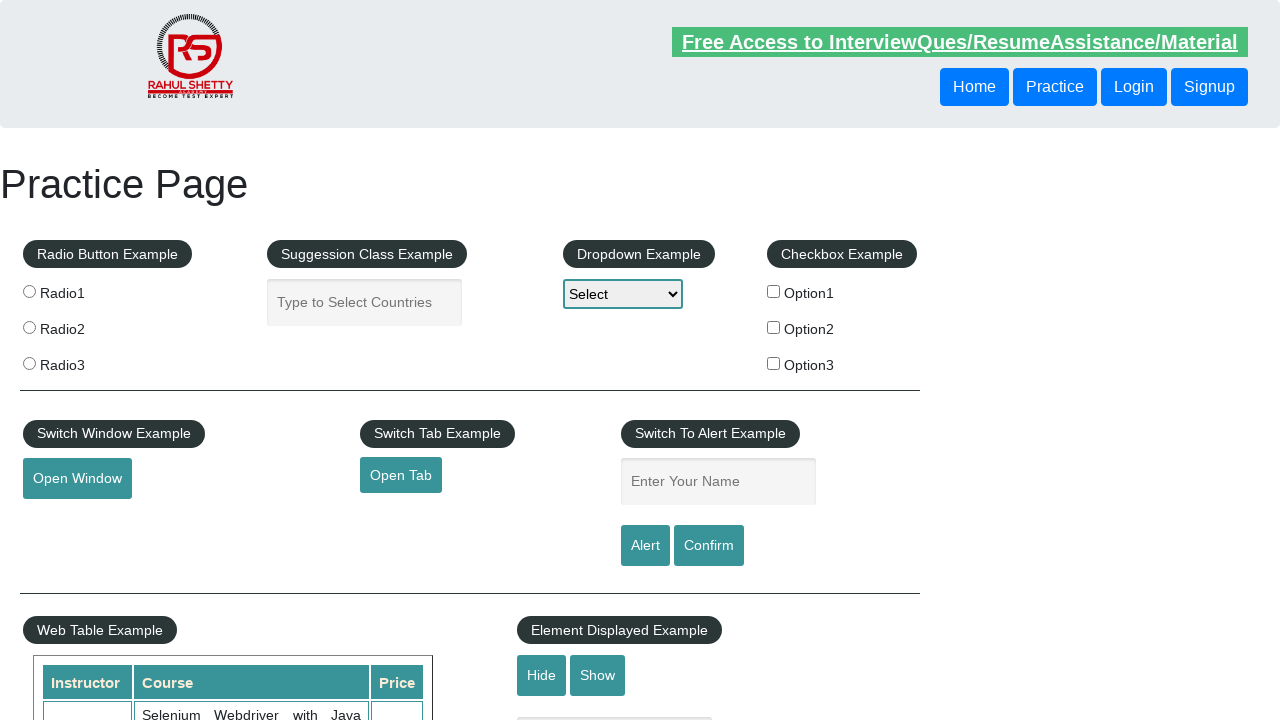

Clicked checkbox option 2 at (774, 327) on #checkBoxOption2
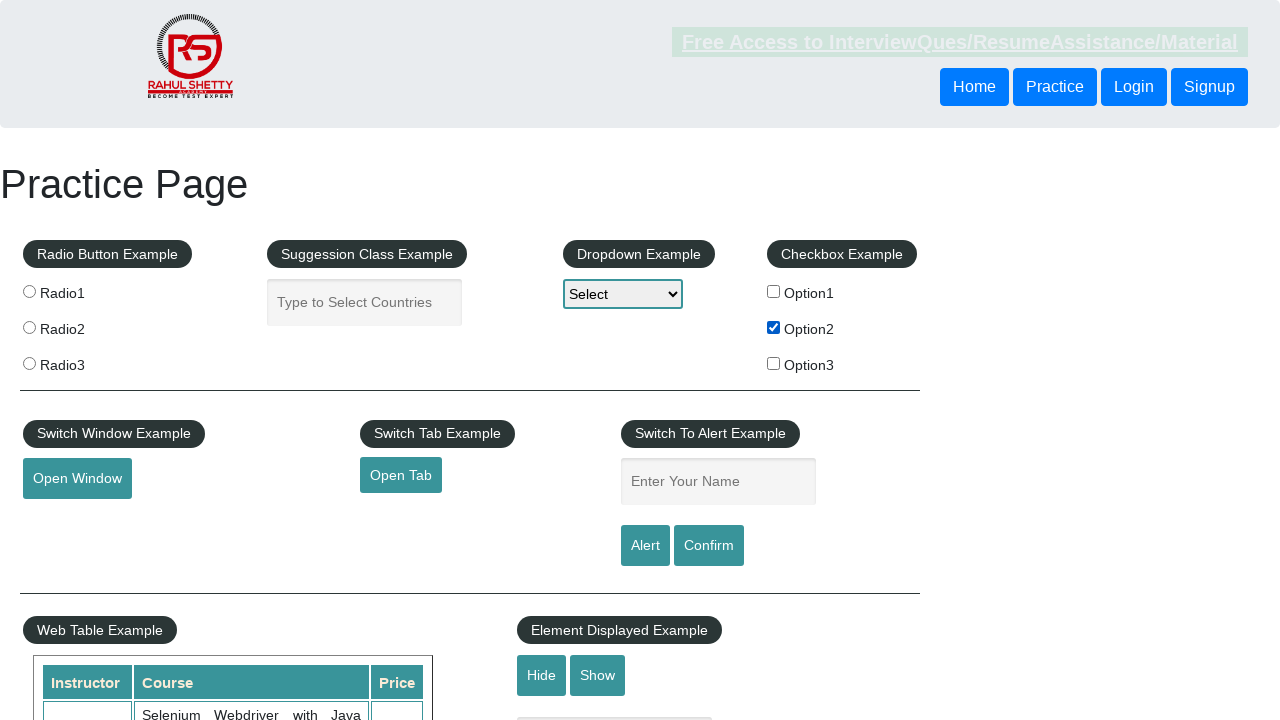

Verified checkbox option 2 is checked
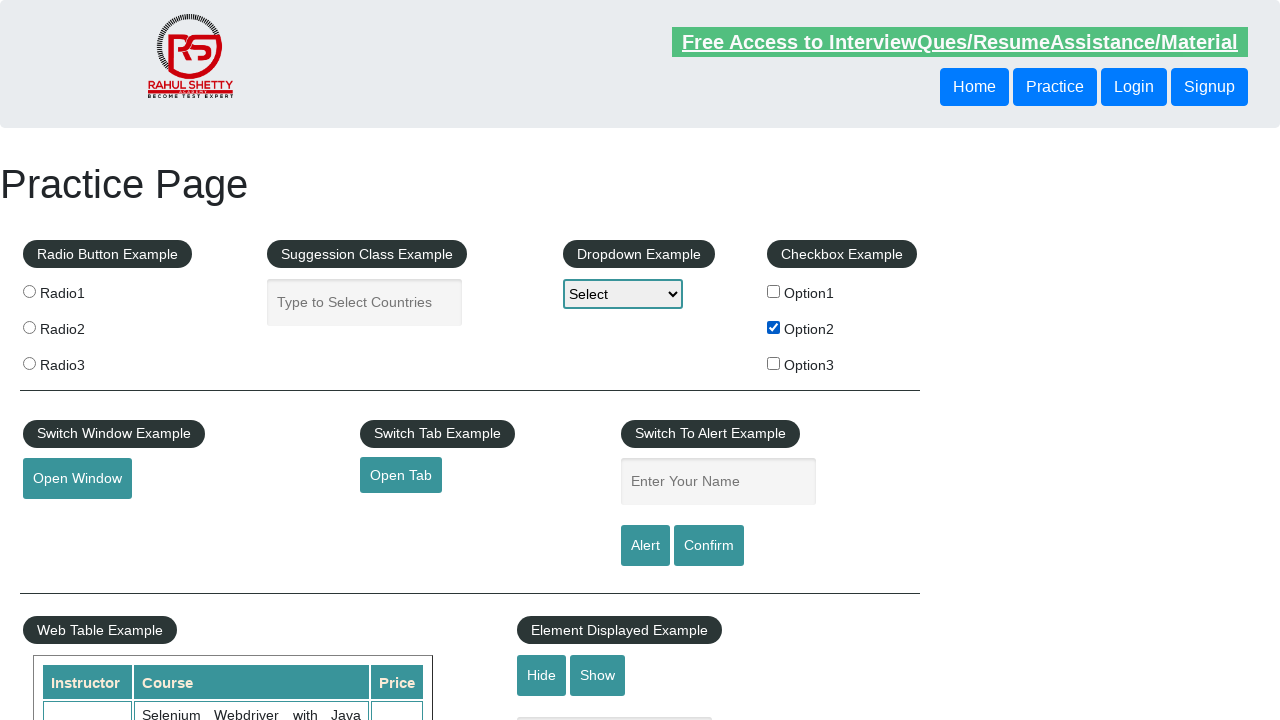

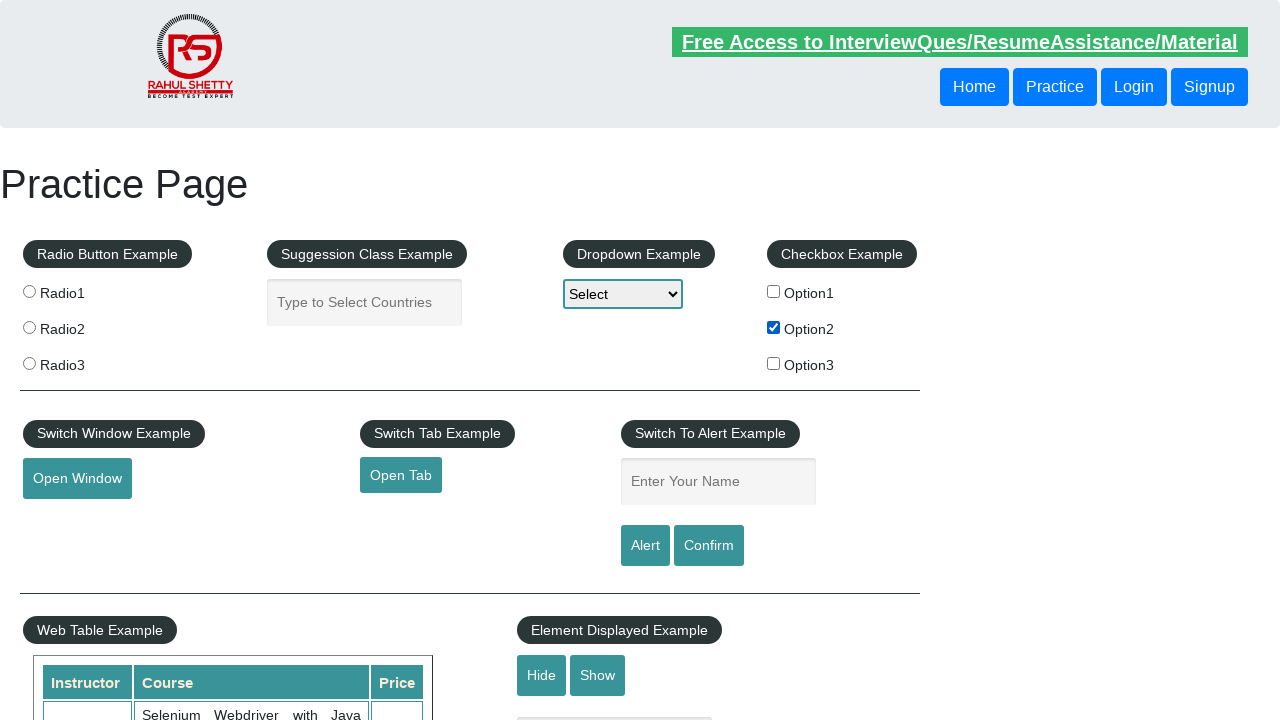